Tests passenger selection dropdown functionality by incrementing adult, child, and infant passenger counts

Starting URL: https://rahulshettyacademy.com/dropdownsPractise/

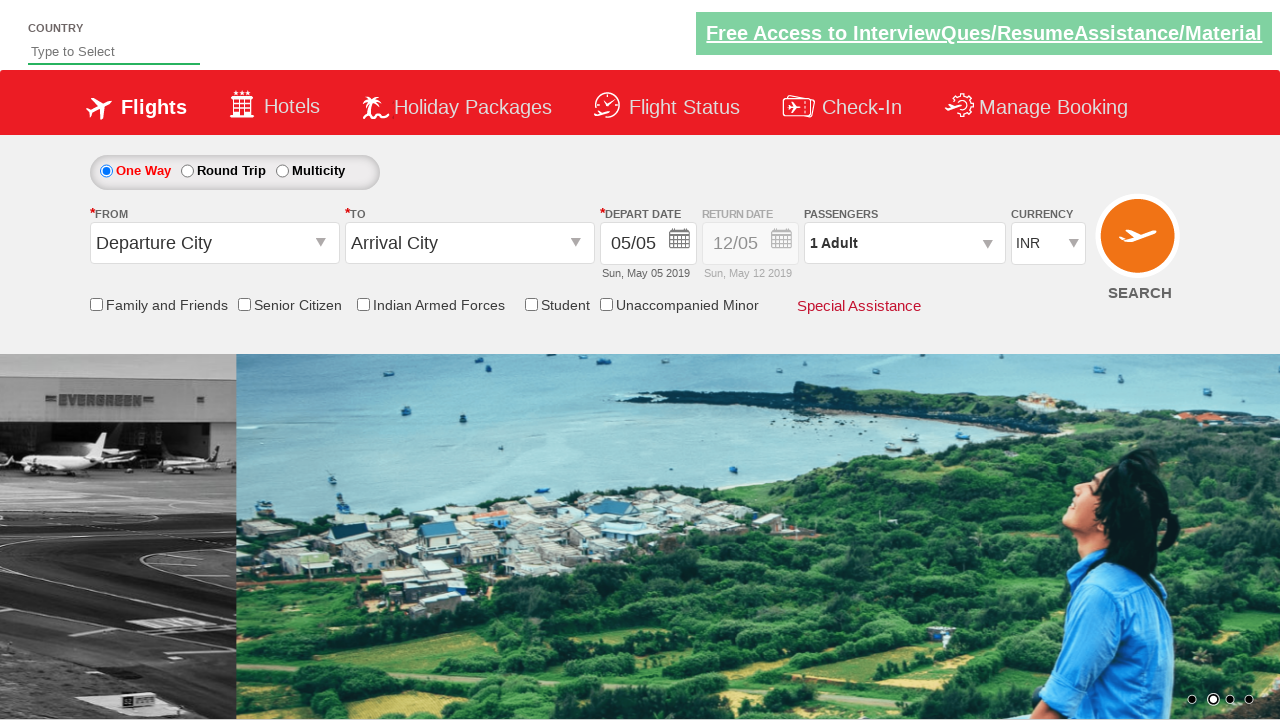

Clicked passenger info dropdown to open it at (904, 243) on #divpaxinfo
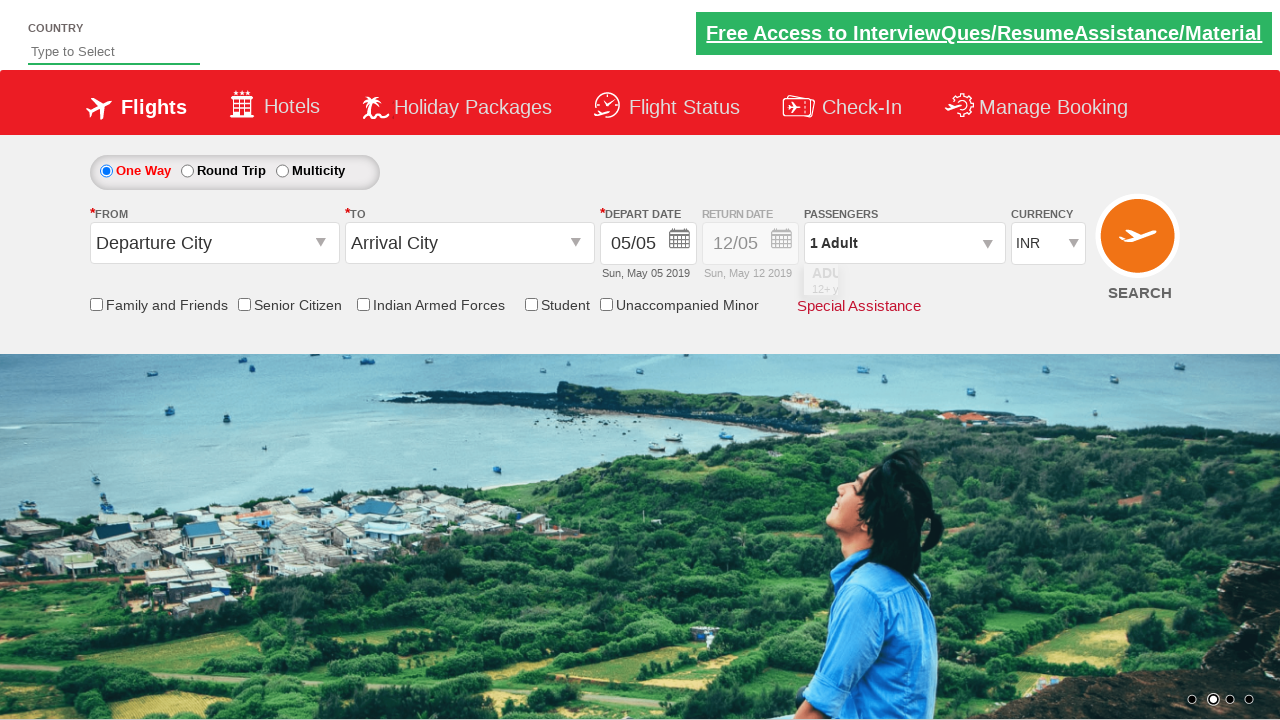

Waited for dropdown to fully open
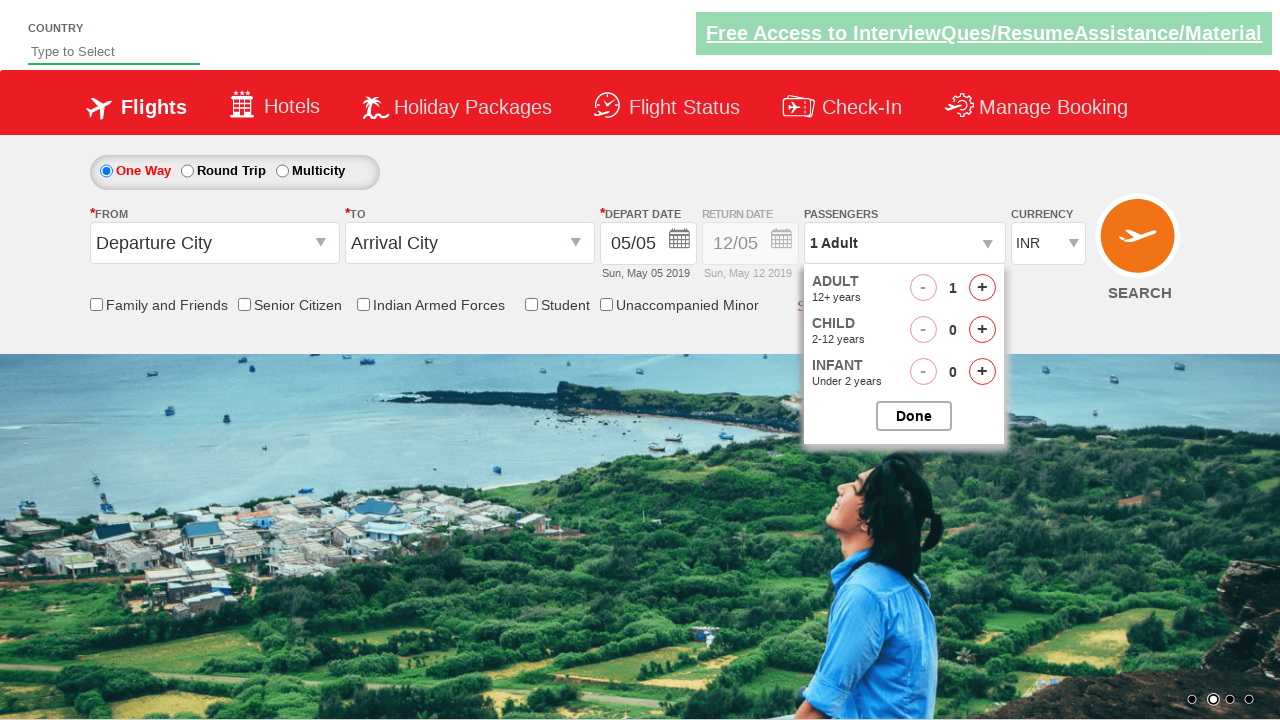

Incremented adult count (iteration 1 of 4) at (982, 288) on #hrefIncAdt
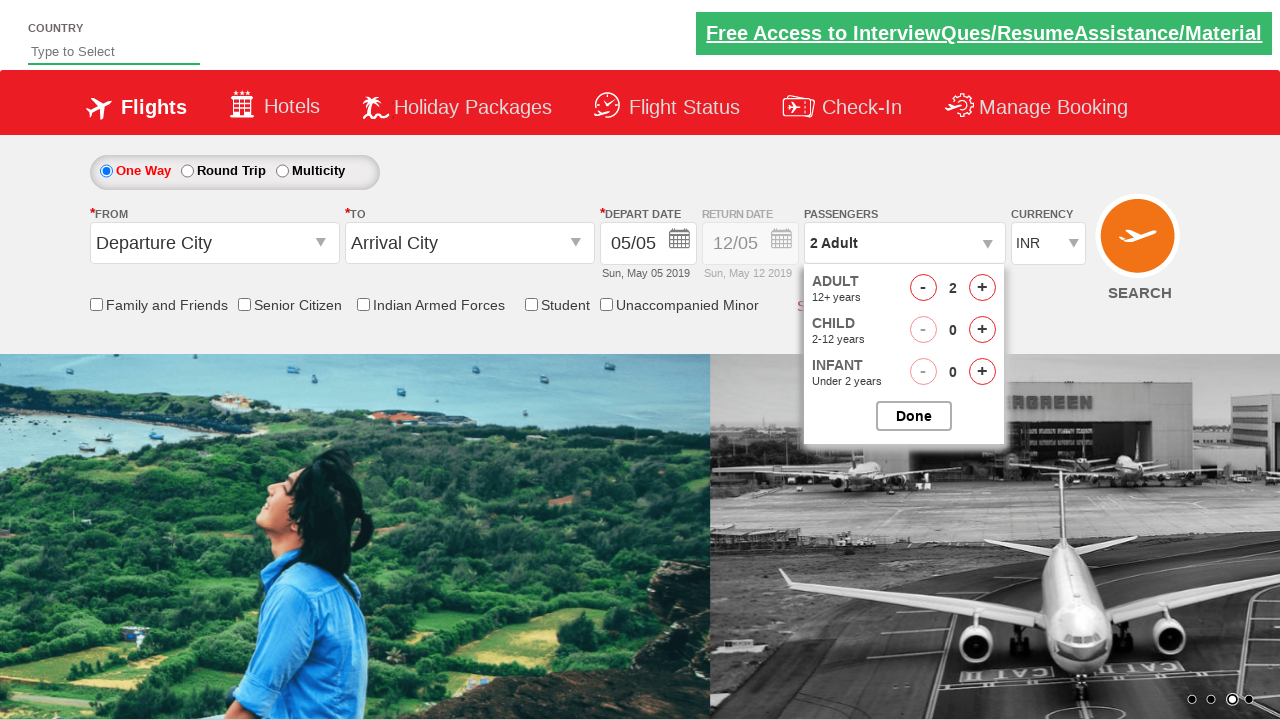

Incremented adult count (iteration 2 of 4) at (982, 288) on #hrefIncAdt
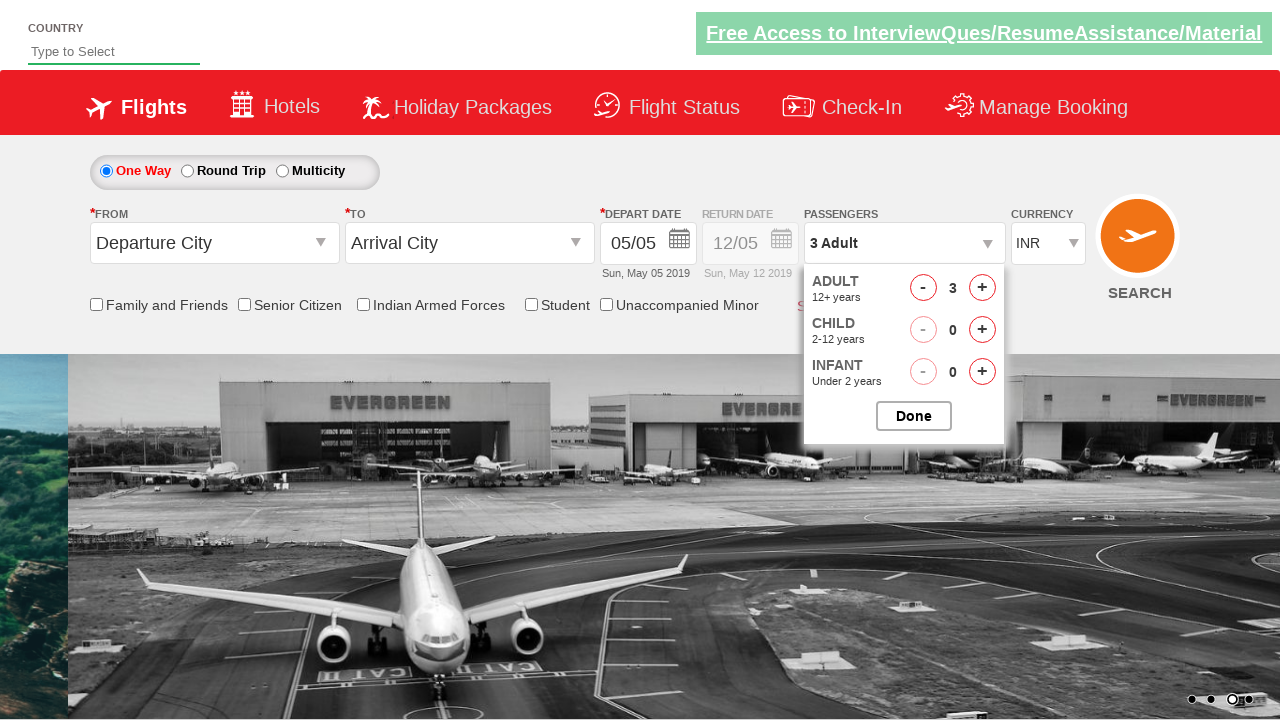

Incremented adult count (iteration 3 of 4) at (982, 288) on #hrefIncAdt
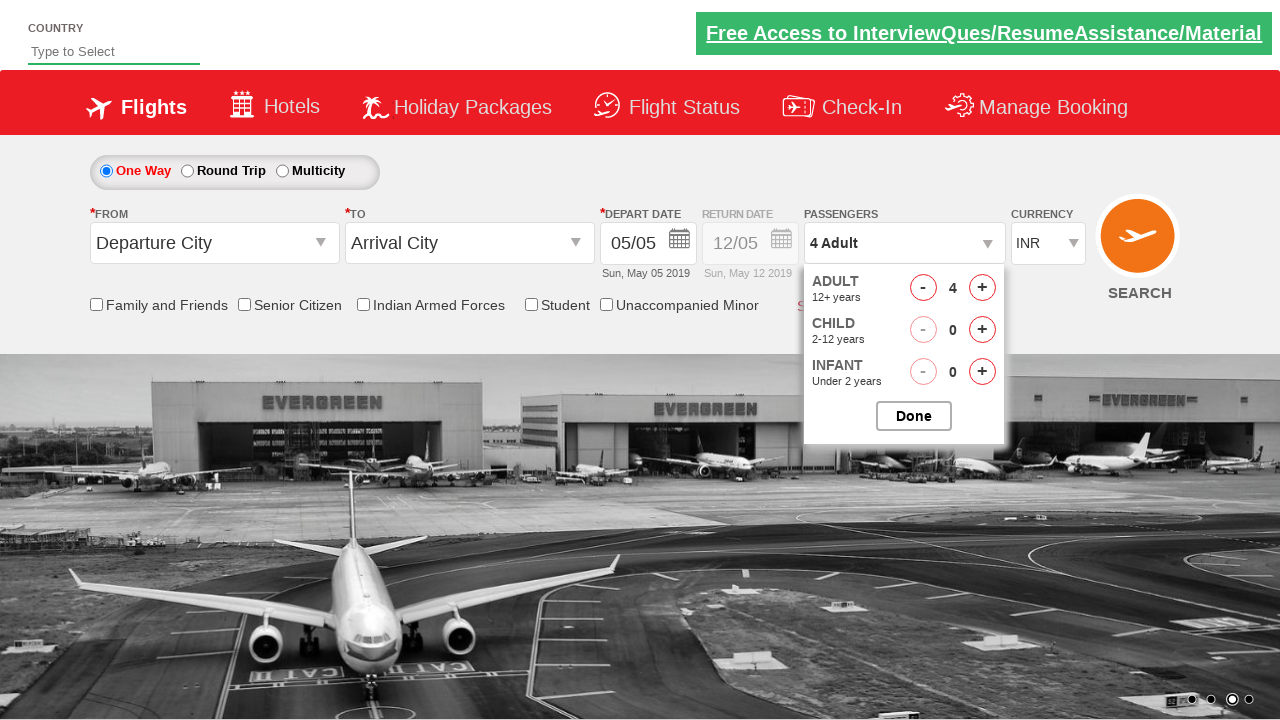

Incremented adult count (iteration 4 of 4) at (982, 288) on #hrefIncAdt
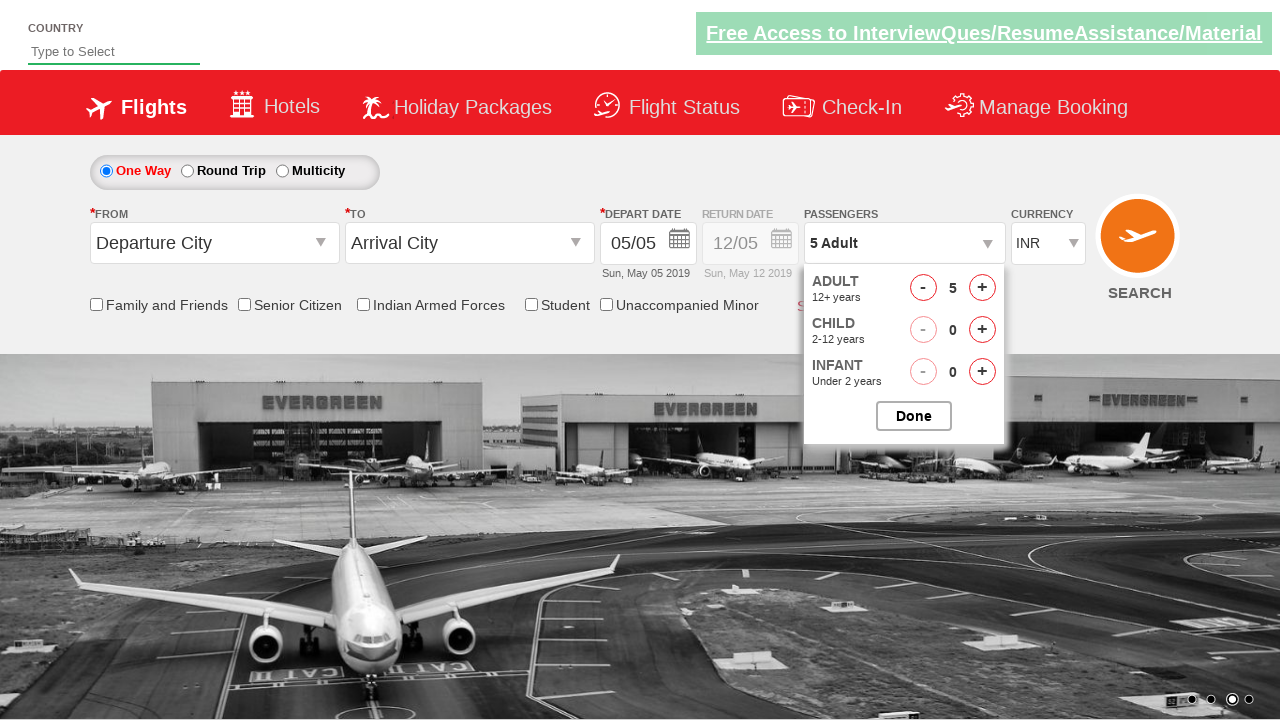

Incremented child count (iteration 1 of 4) at (982, 330) on #hrefIncChd
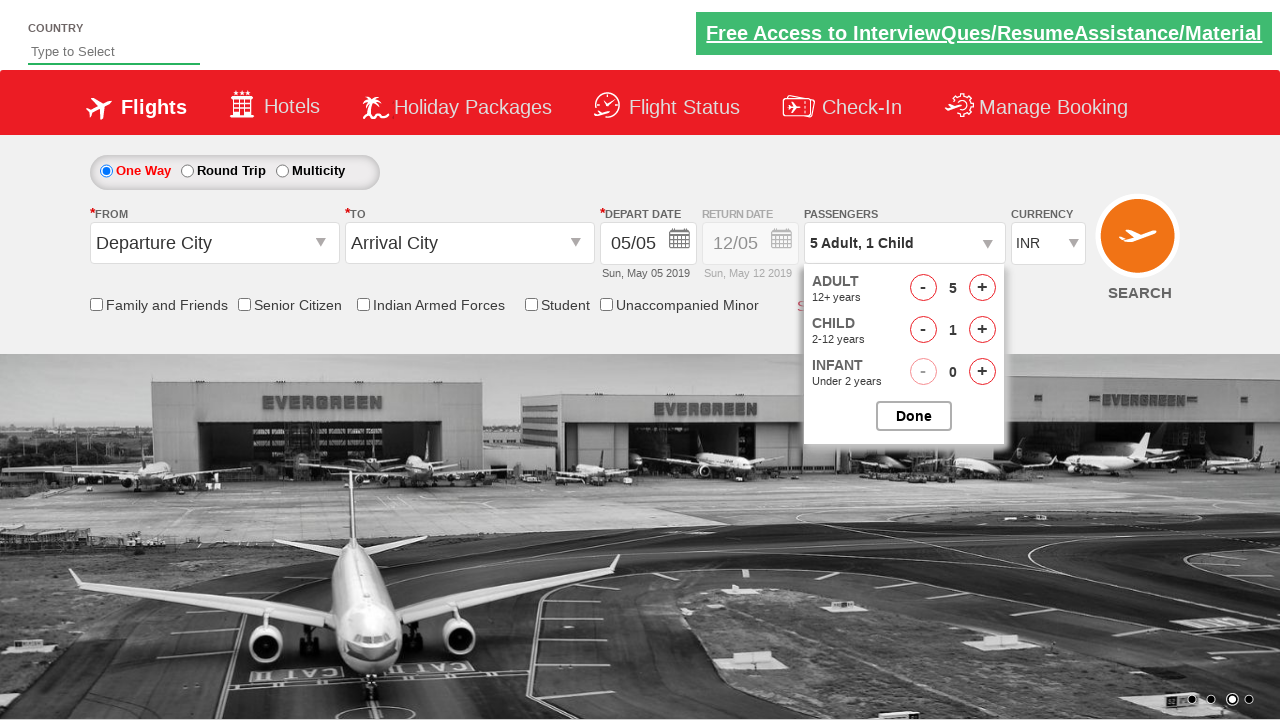

Incremented child count (iteration 2 of 4) at (982, 330) on #hrefIncChd
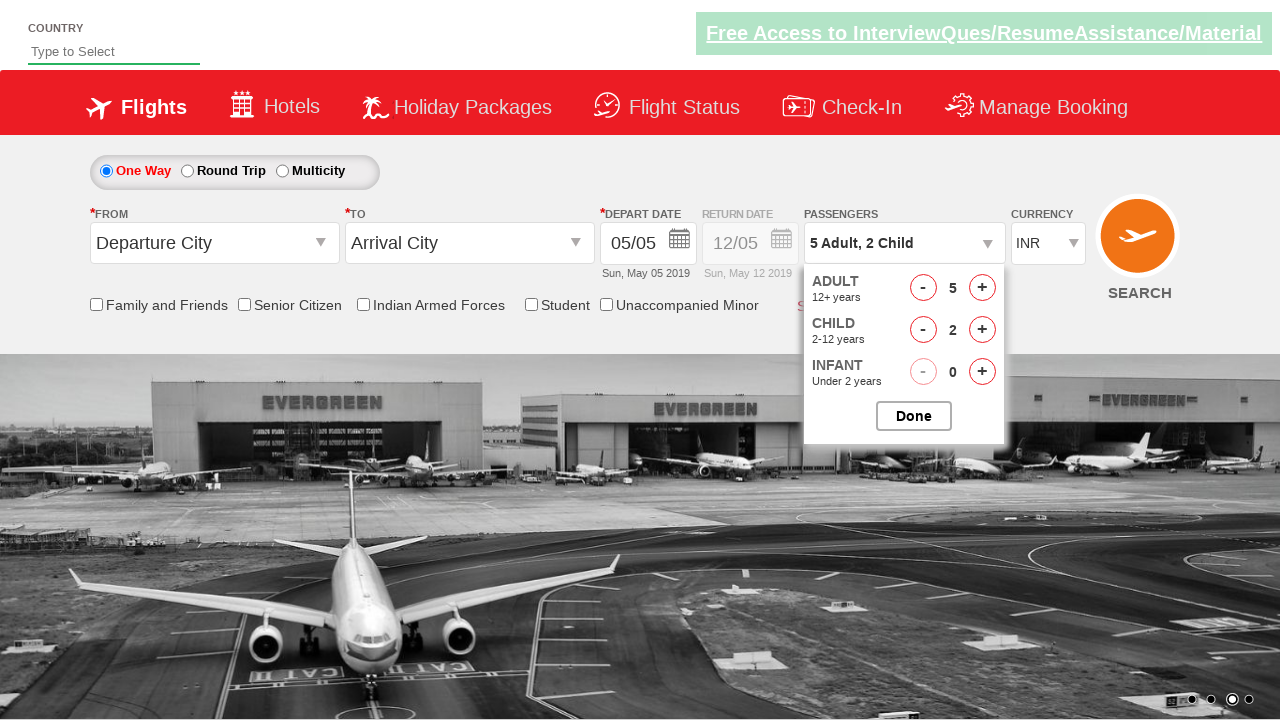

Incremented child count (iteration 3 of 4) at (982, 330) on #hrefIncChd
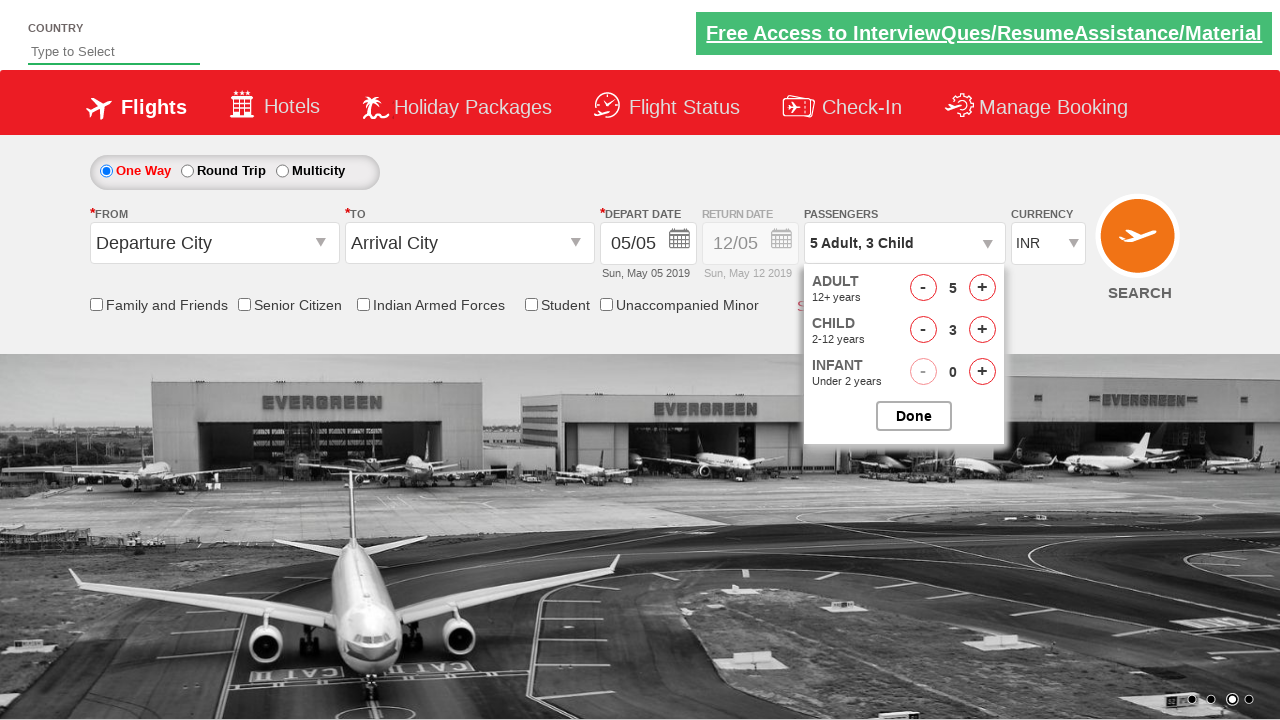

Incremented child count (iteration 4 of 4) at (982, 330) on #hrefIncChd
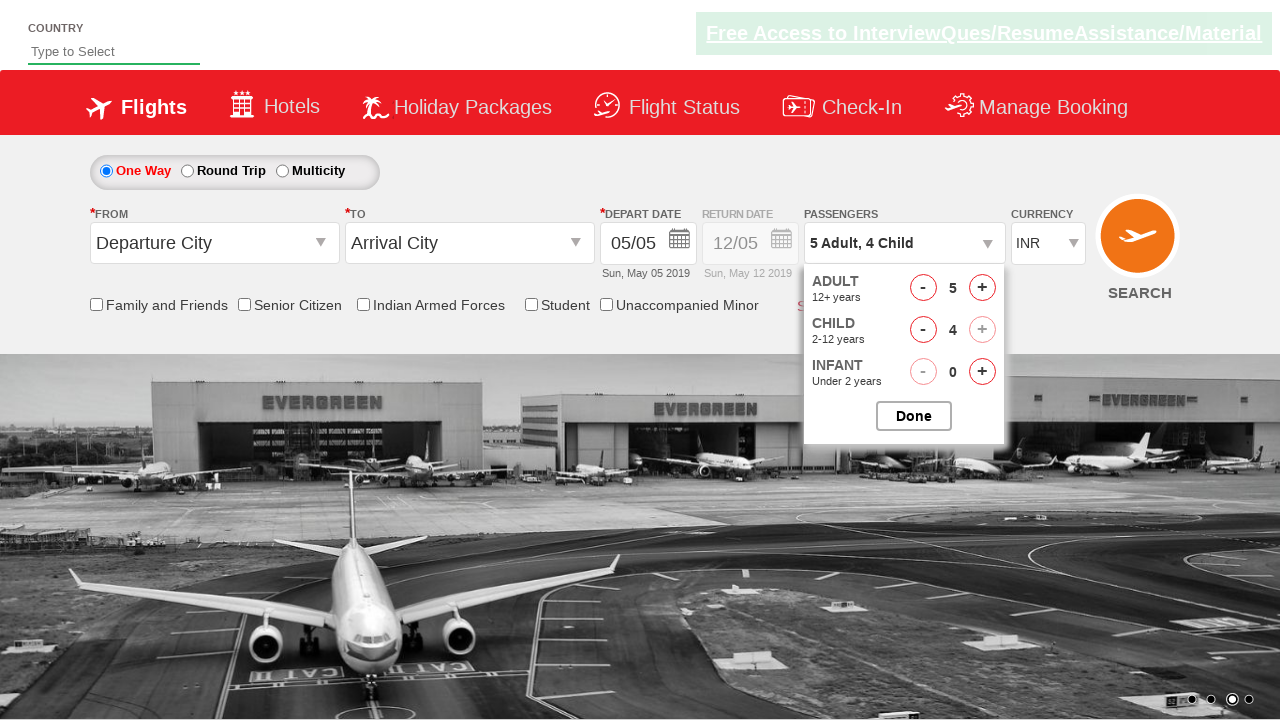

Incremented infant count by 1 at (982, 372) on #hrefIncInf
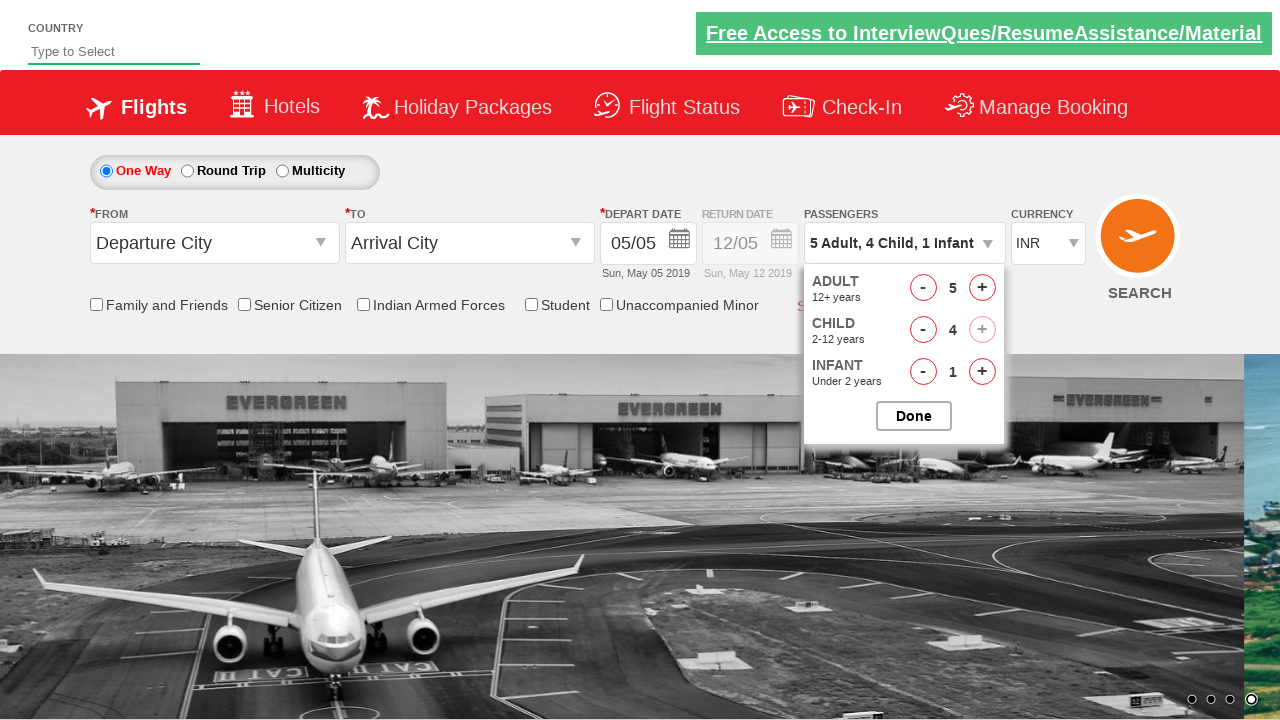

Closed passenger selection dropdown at (914, 416) on #btnclosepaxoption
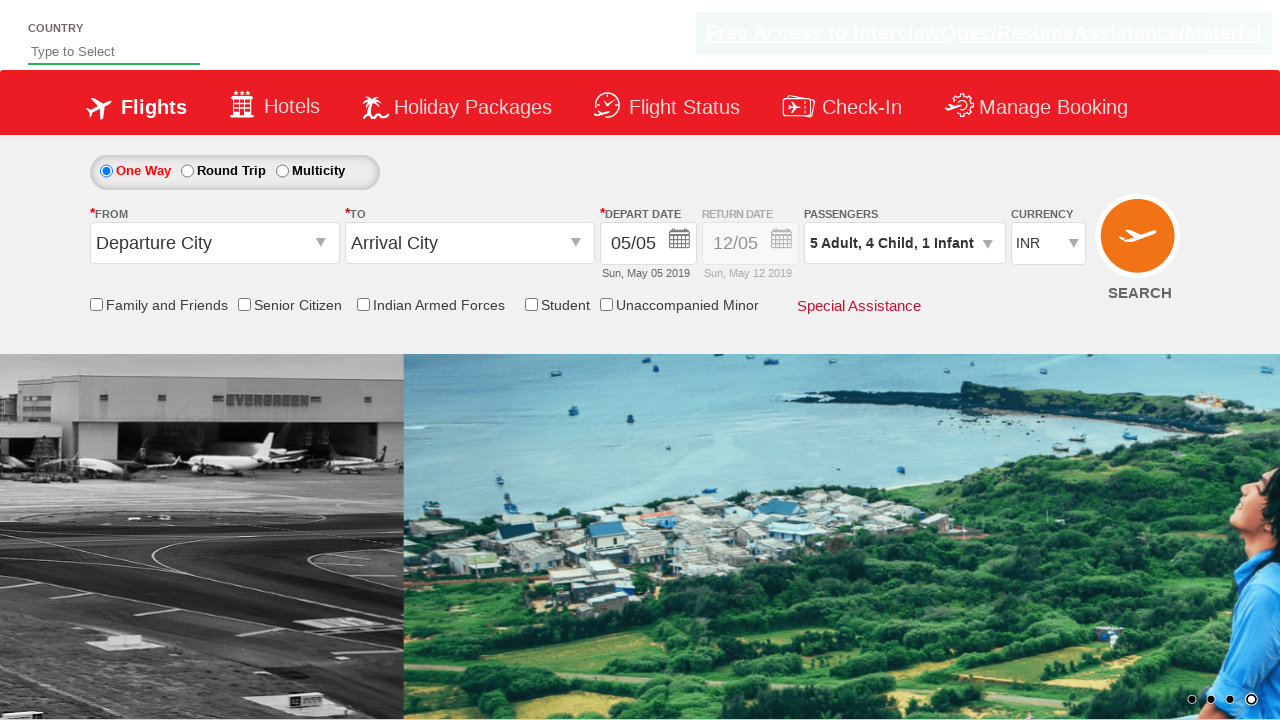

Verified passenger info text is visible after selection
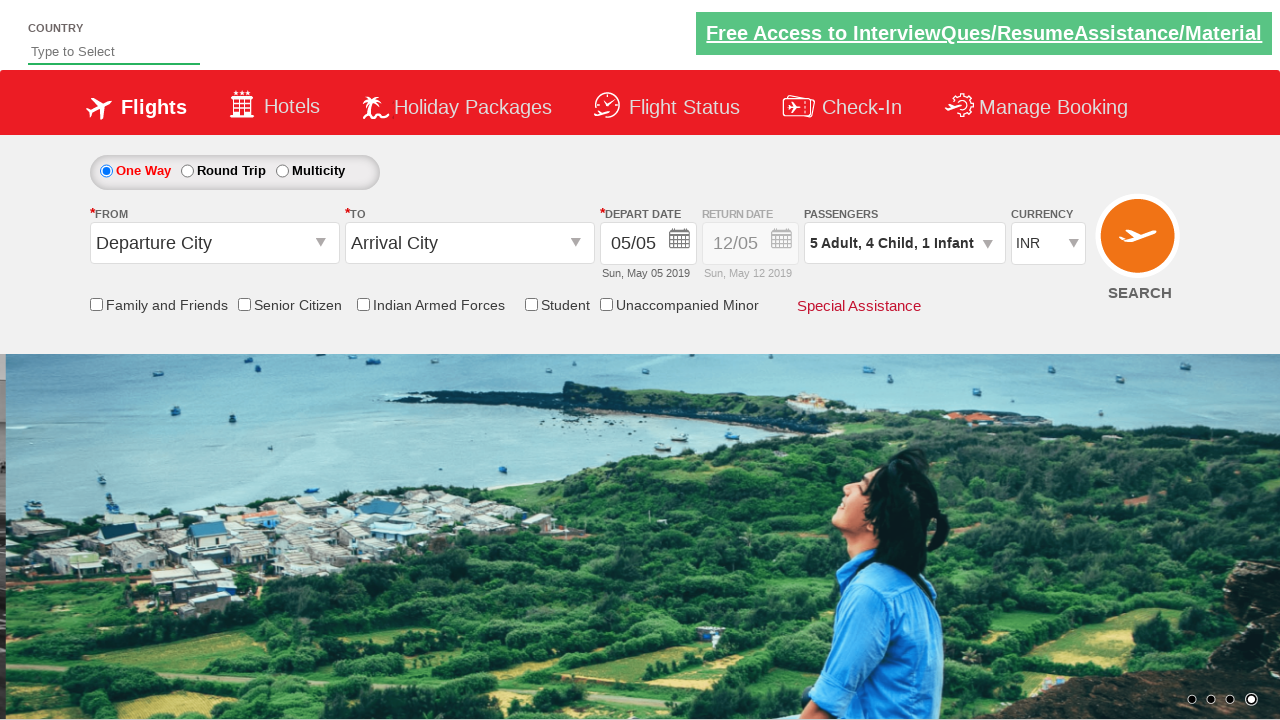

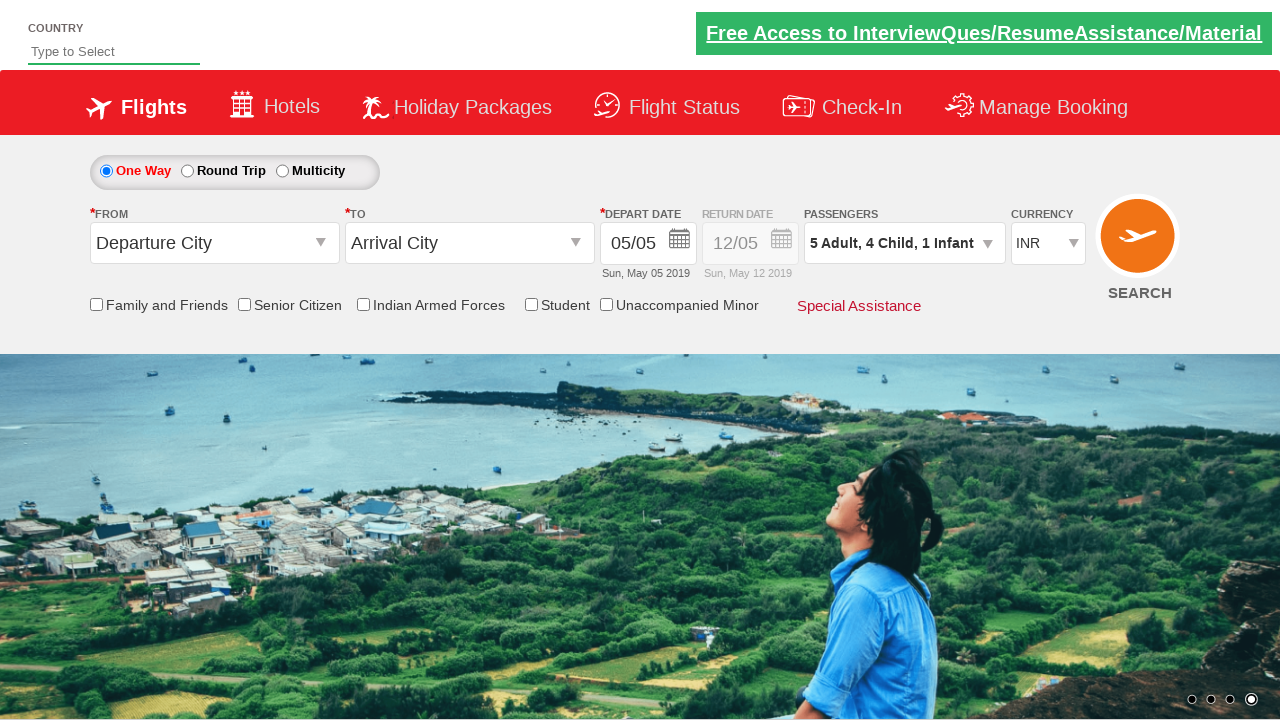